Tests mortgage calculator form by entering home value, selecting percentage radio button for down payment type, and entering down payment percentage

Starting URL: https://mortgagecalculator.org

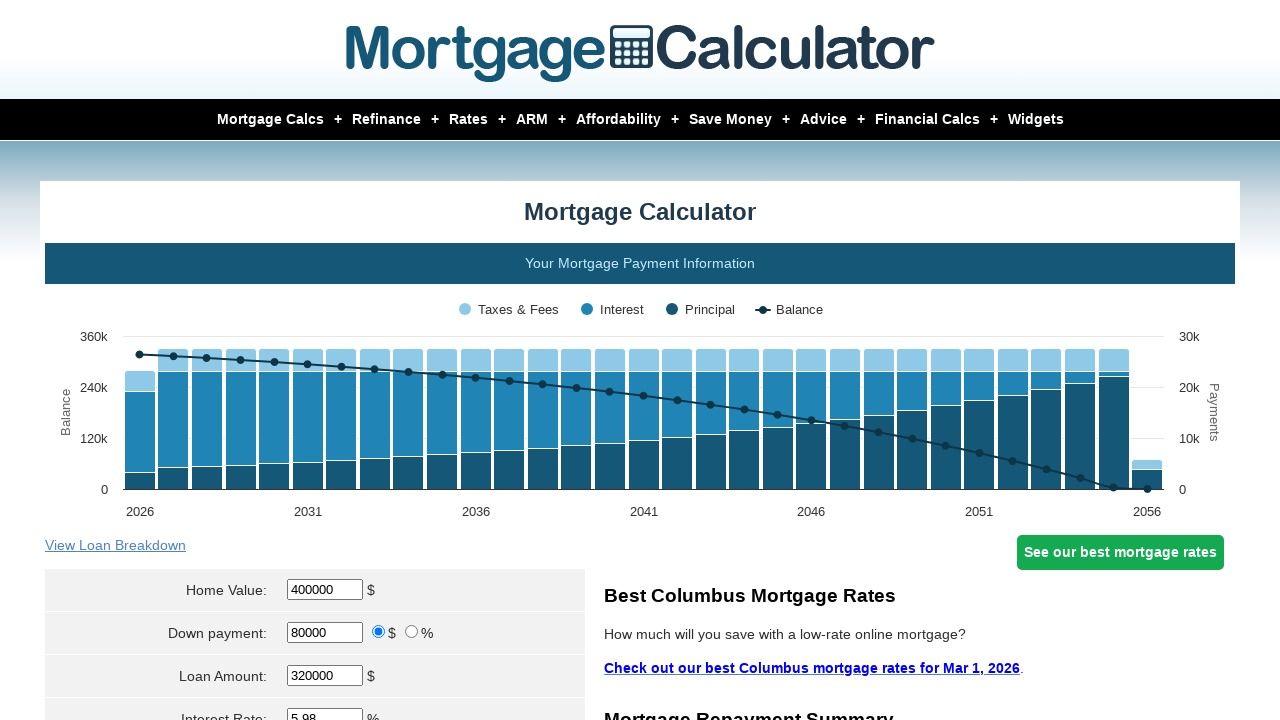

Clicked on home value field at (325, 590) on xpath=//*[@id='homeval']
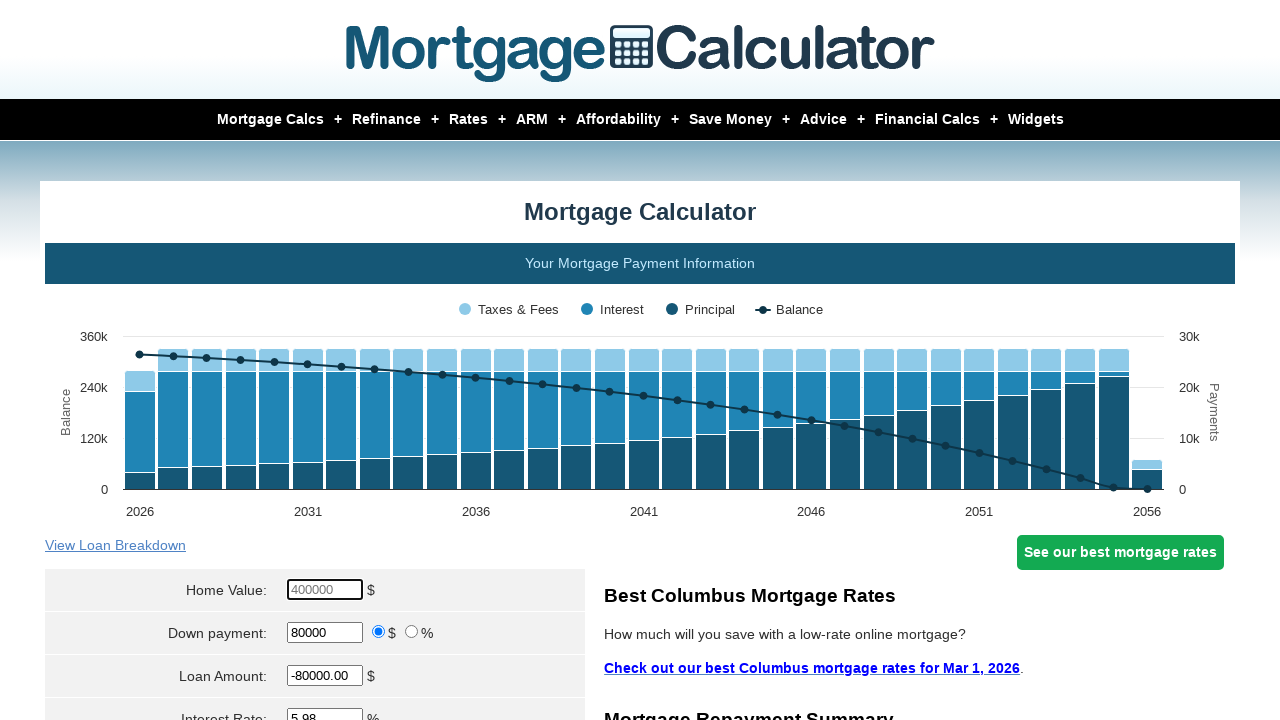

Cleared home value field on #homeval
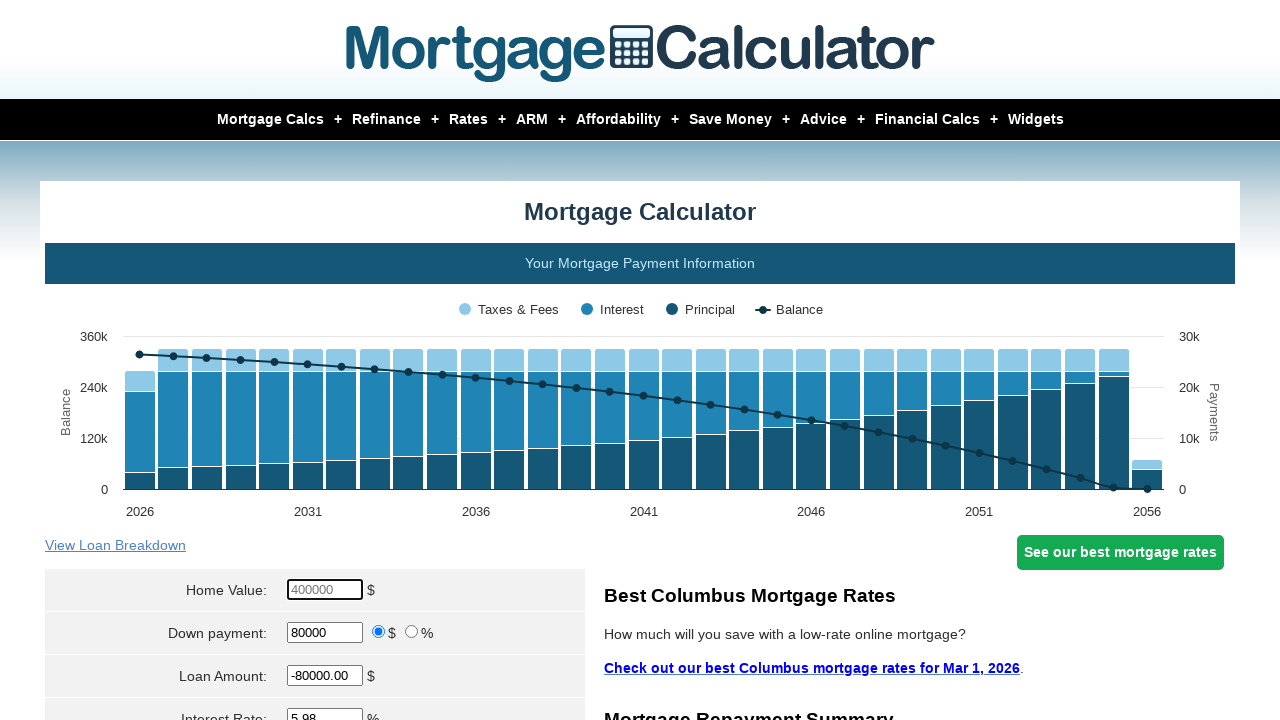

Entered home value of $450,000 on #homeval
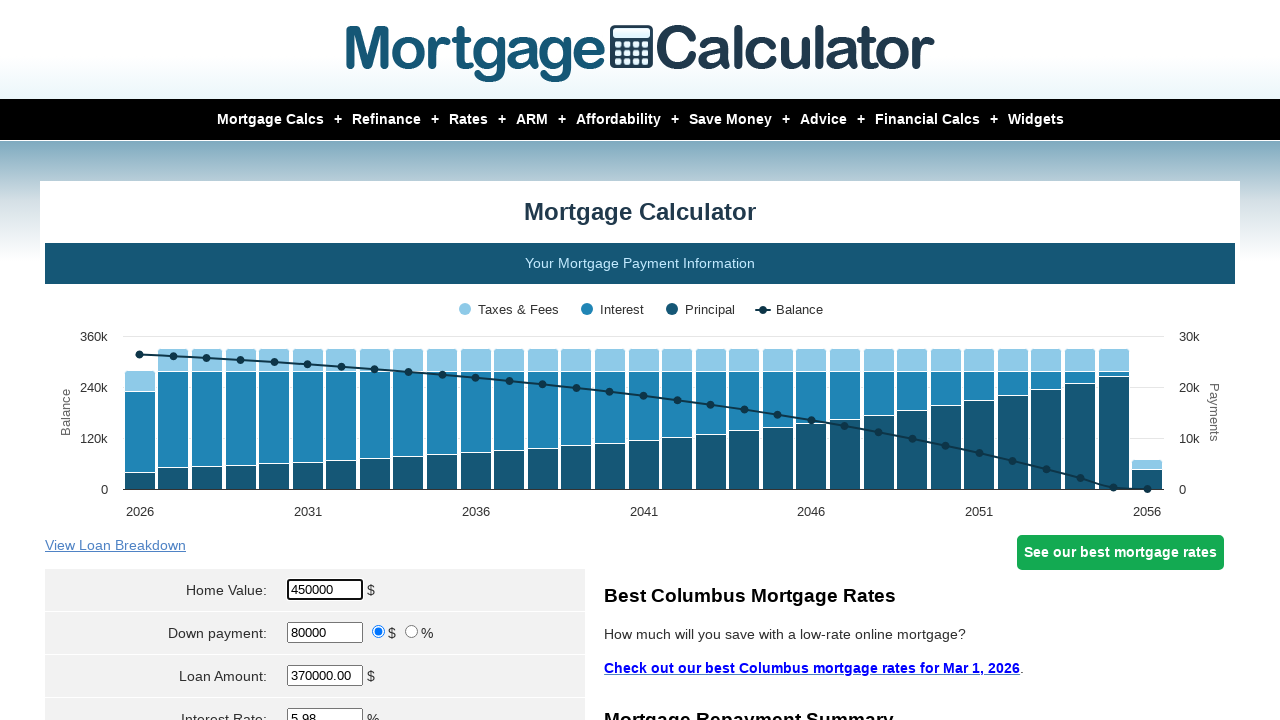

Selected percentage radio button for down payment type at (412, 632) on input[value='percent']
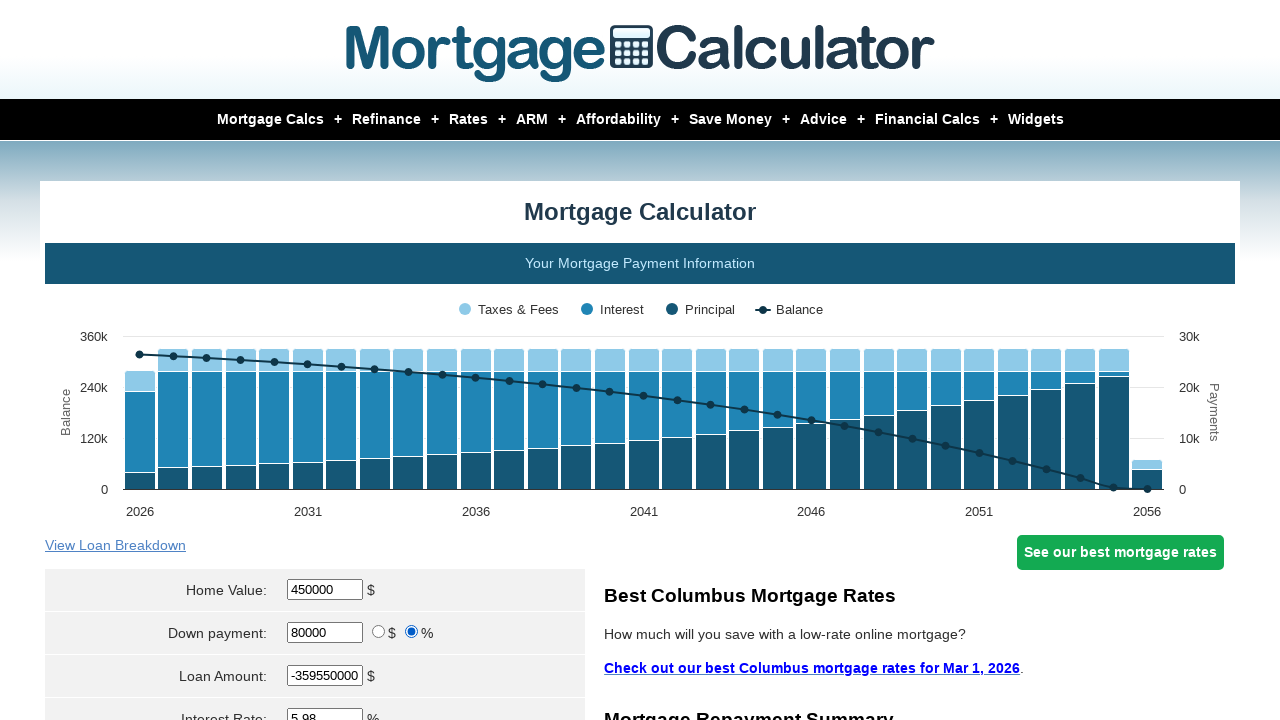

Clicked on down payment field at (325, 632) on xpath=//*[@id='downpayment']
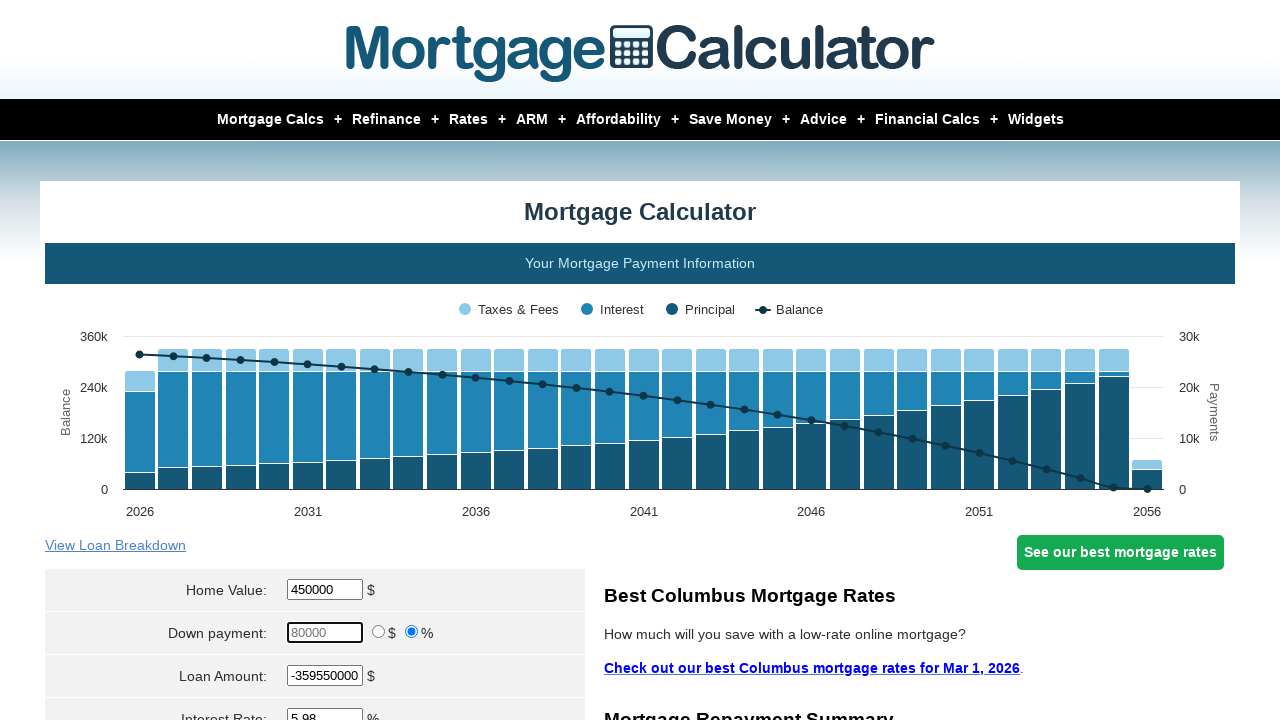

Cleared down payment field on #downpayment
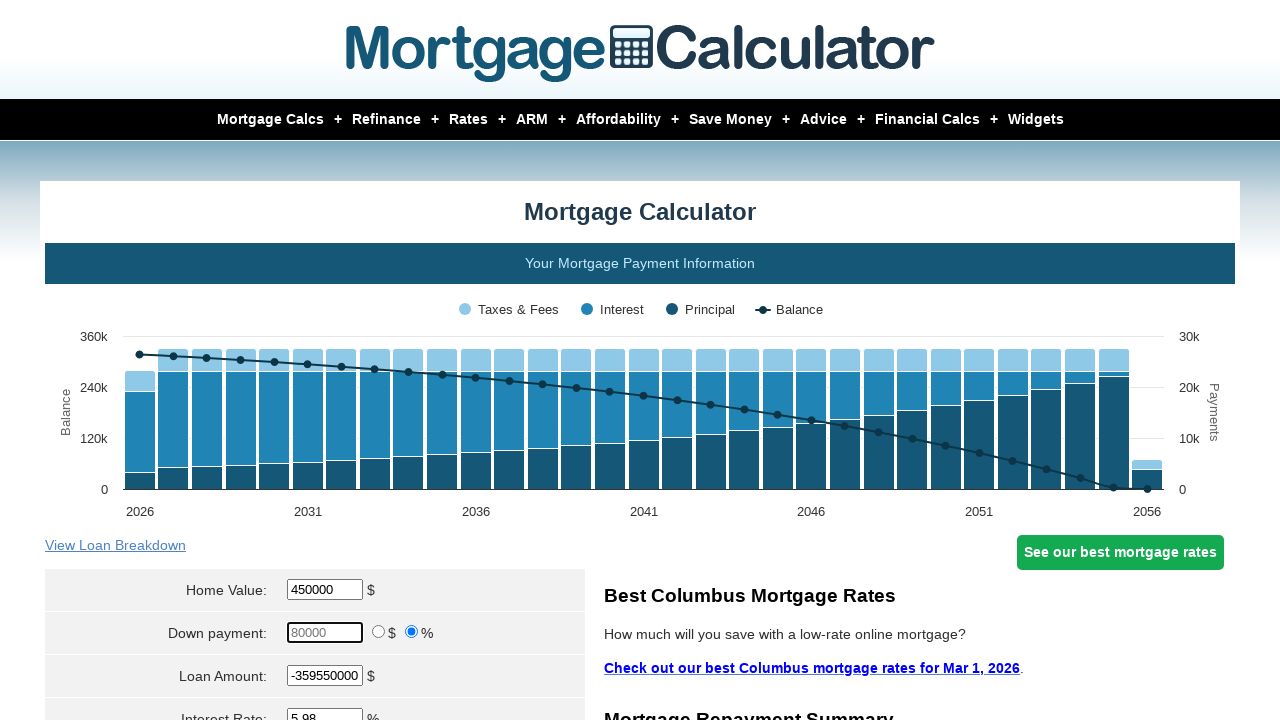

Entered down payment percentage of 5% on #downpayment
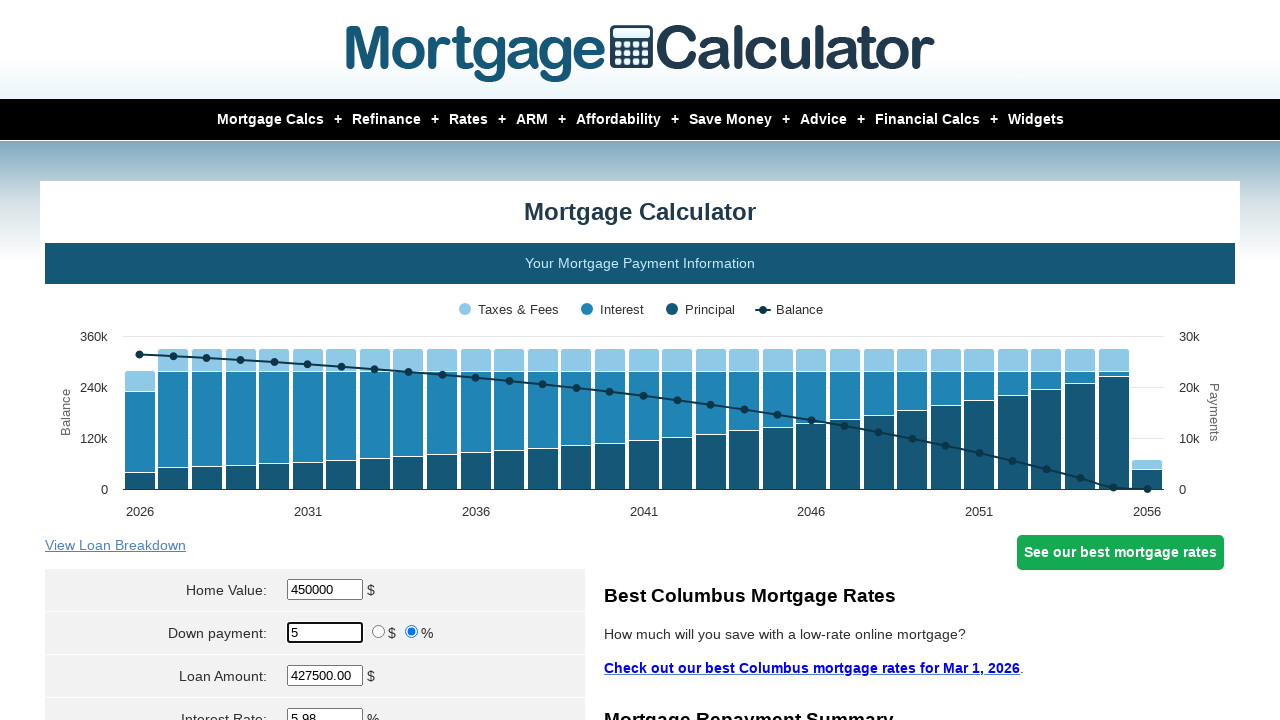

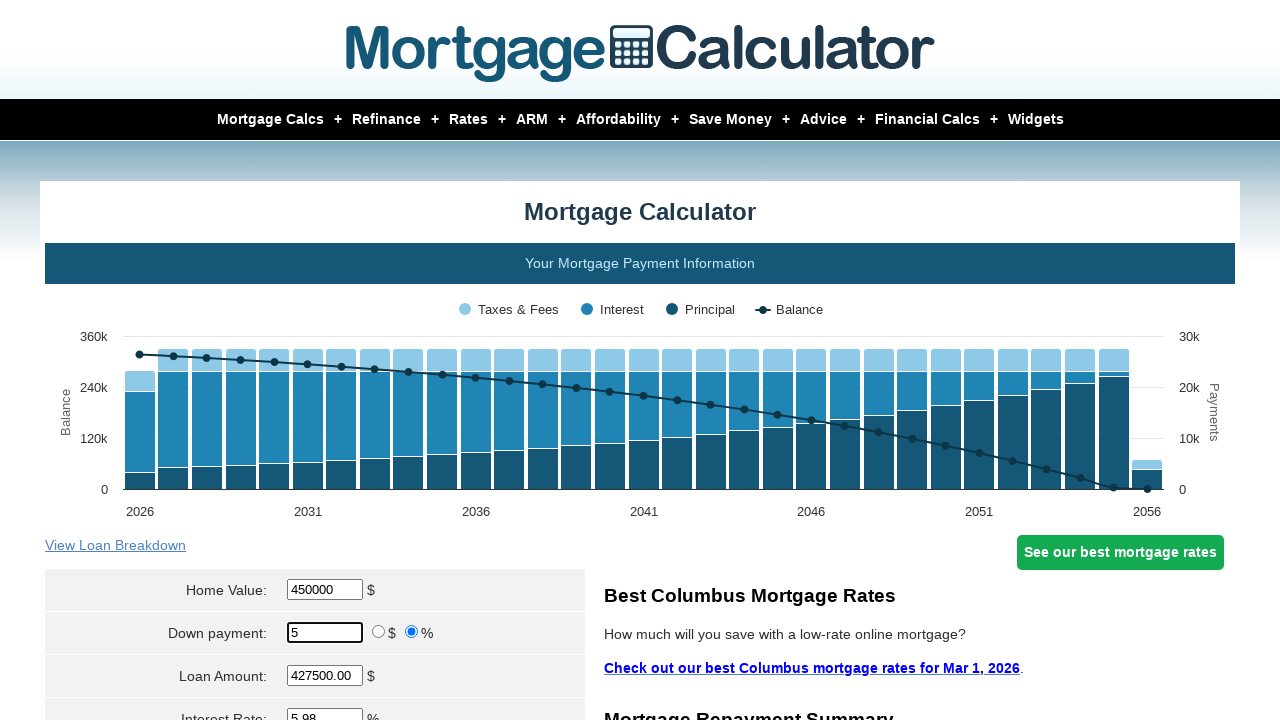